Navigates to the registration page and verifies that the "Signing up is easy!" text is displayed

Starting URL: https://parabank.parasoft.com/parabank/index.htm

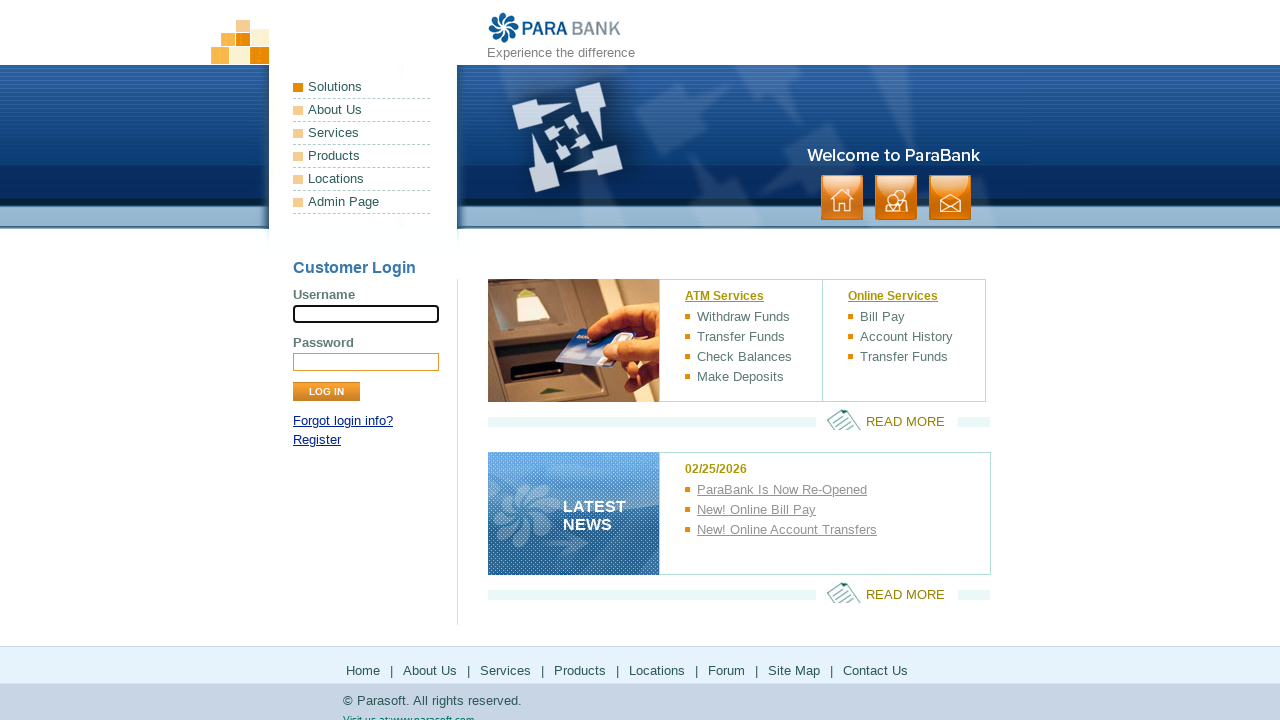

Clicked on the 'Register' link at (317, 440) on xpath=//a[contains(text(),'Register')]
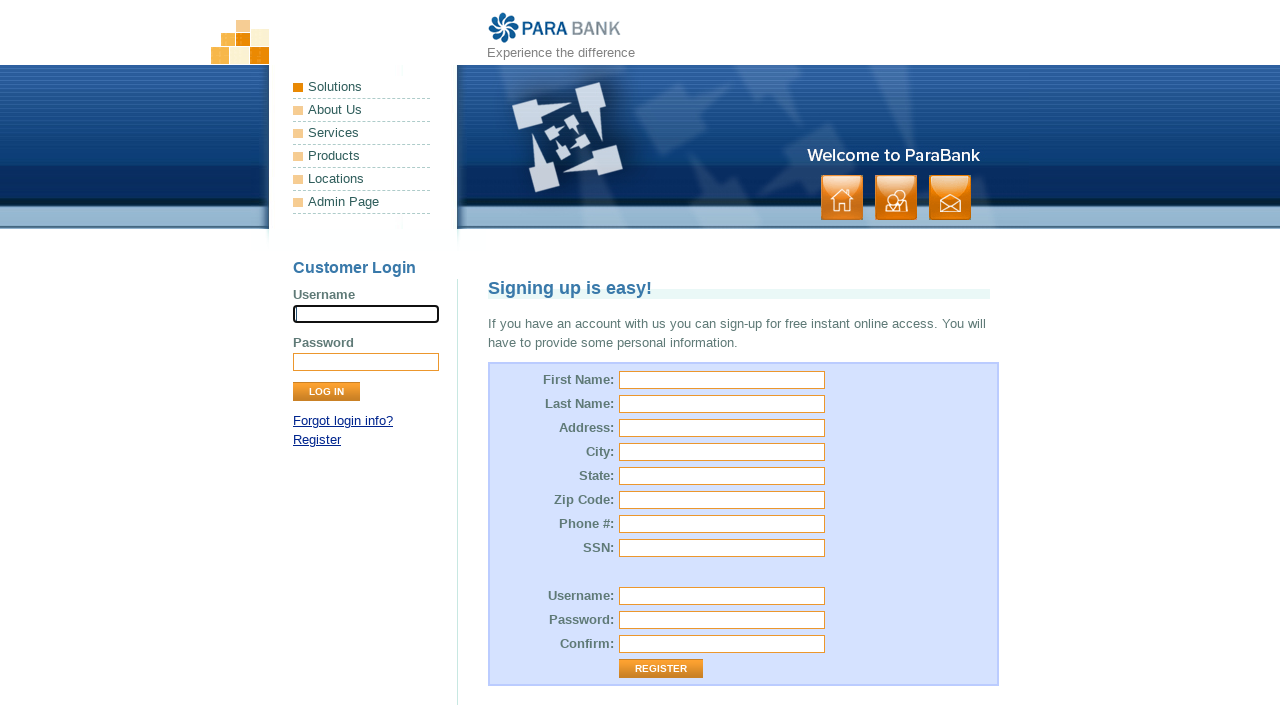

Verified that 'Signing up is easy!' heading is displayed on the registration page
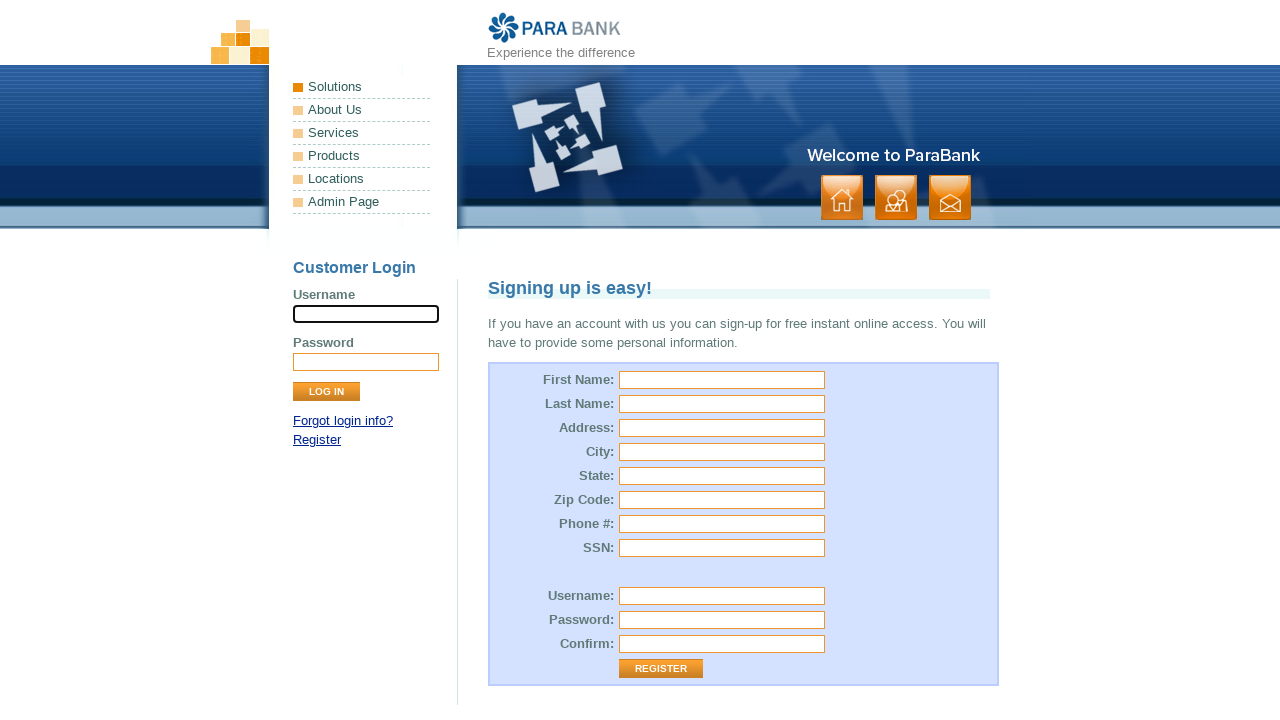

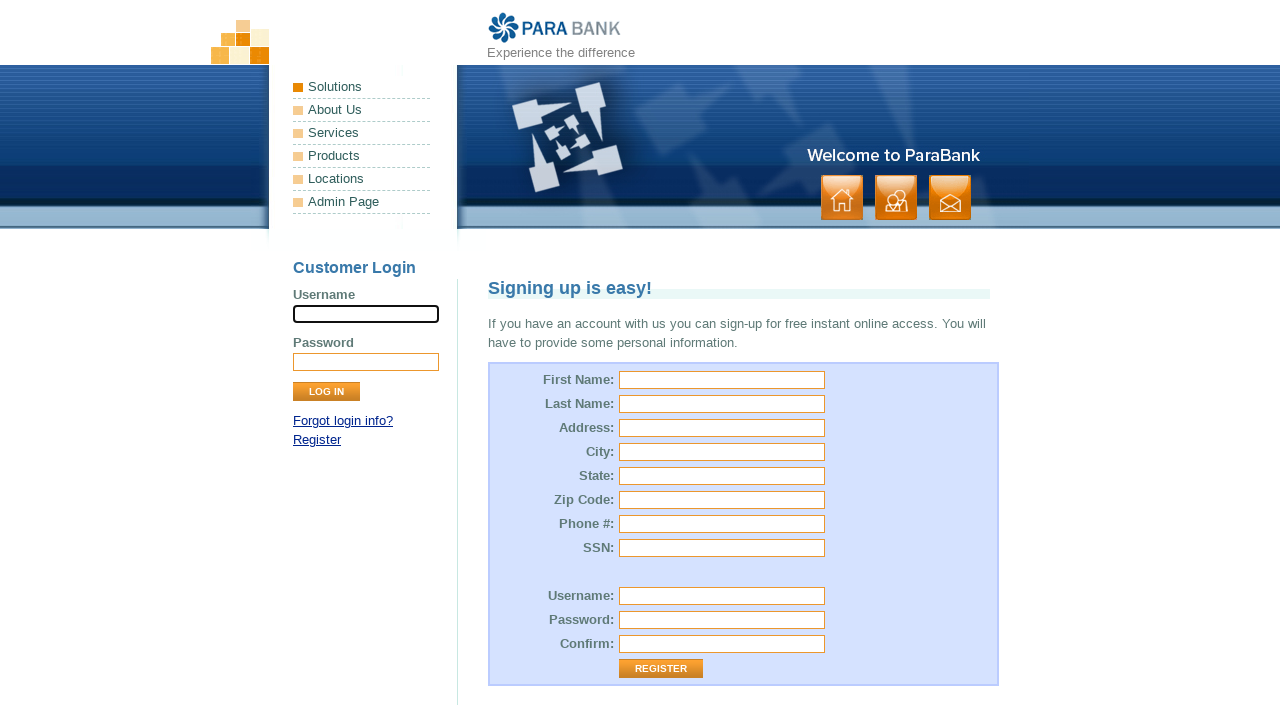